Tests custom radio button and checkbox functionality on a Google Form by selecting a city radio button and a province checkbox, then verifying their selection states.

Starting URL: https://docs.google.com/forms/d/e/1FAIpQLSfiypnd69zhuDkjKgqvpID9kwO29UCzeCVrGGtbNPZXQok0jA/viewform

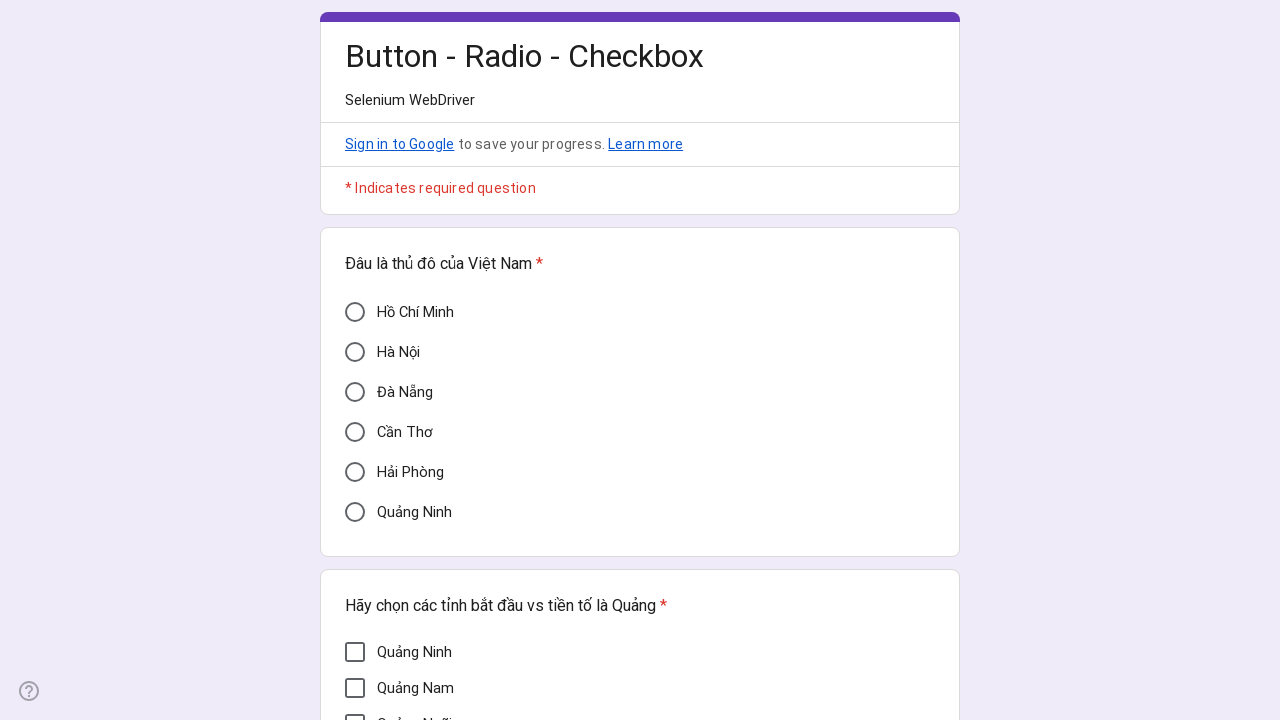

Google Form loaded and Da Nang radio button selector is visible
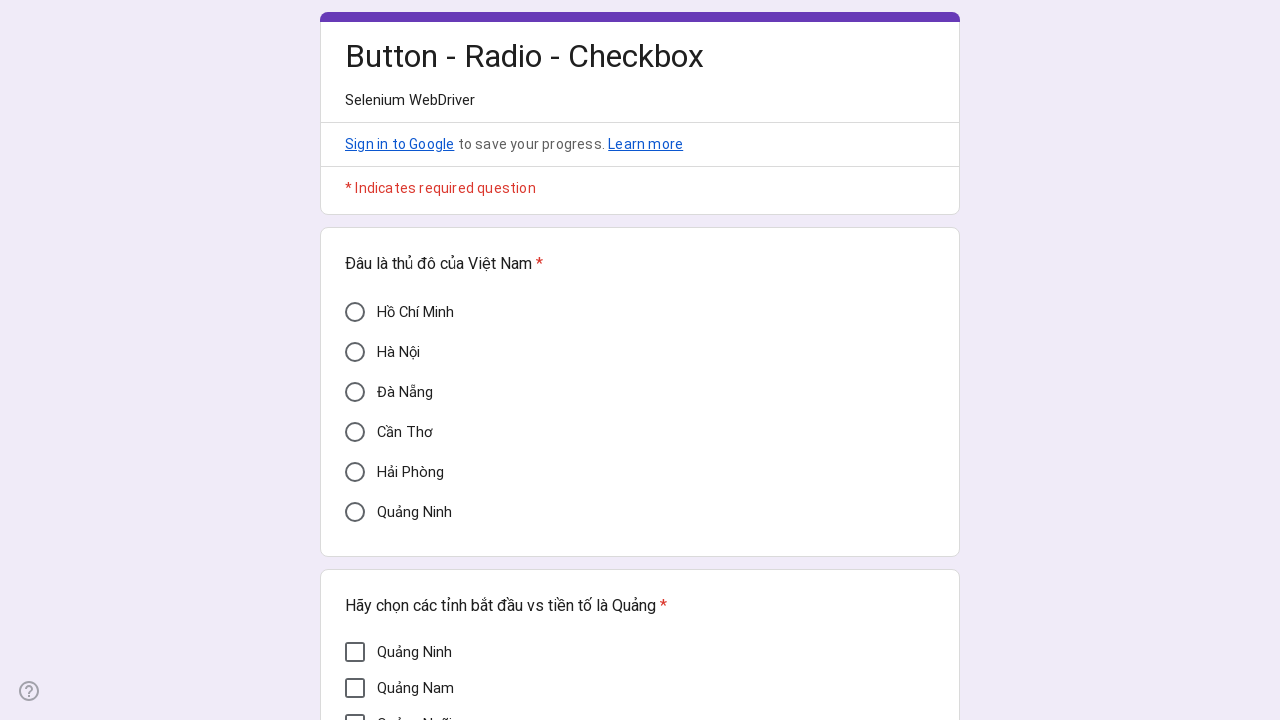

Selected Da Nang city radio button at (355, 392) on //div[@aria-label='Đà Nẵng']
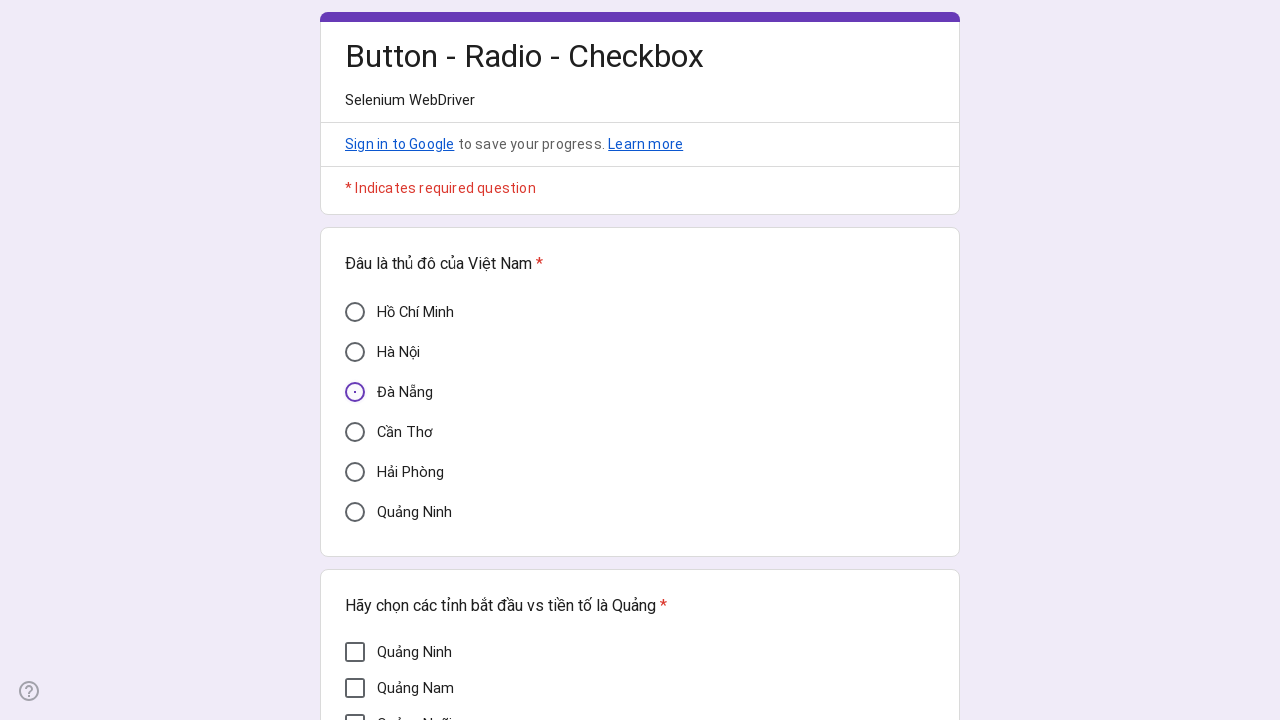

Selected Quang Ngai province checkbox at (355, 710) on //div[@aria-label='Quảng Ngãi']
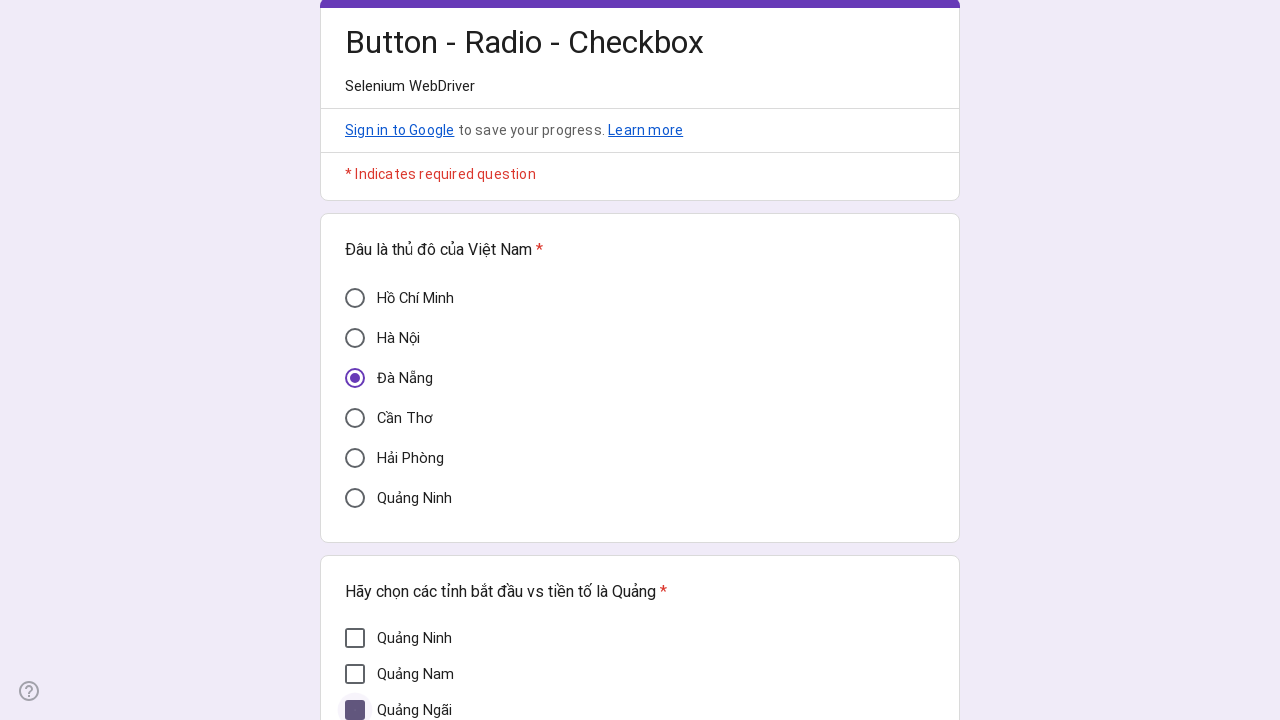

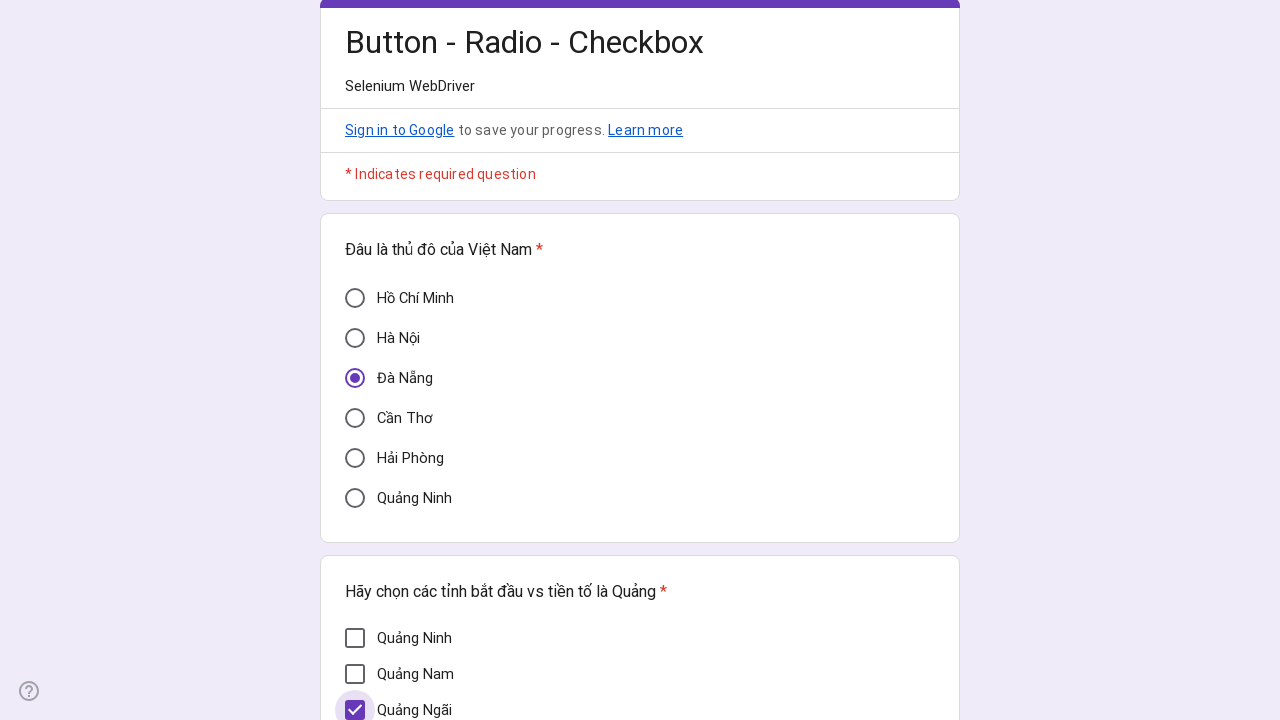